Tests checkbox interaction by clicking a checkbox, then uses the checkbox value to fill a dropdown and text input field, and finally triggers and verifies an alert dialog.

Starting URL: http://qaclickacademy.com/practice.php

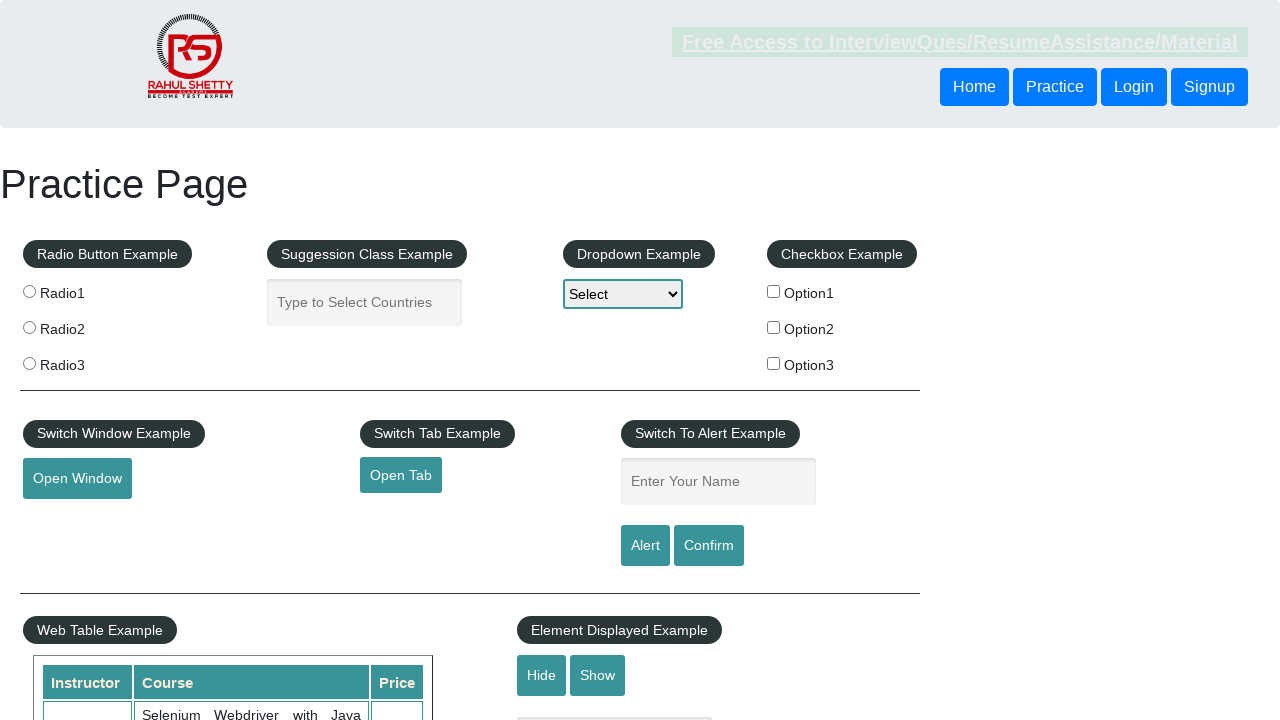

Clicked checkbox label option 2 at (842, 329) on xpath=//*[@id='checkbox-example']/fieldset/label[2]
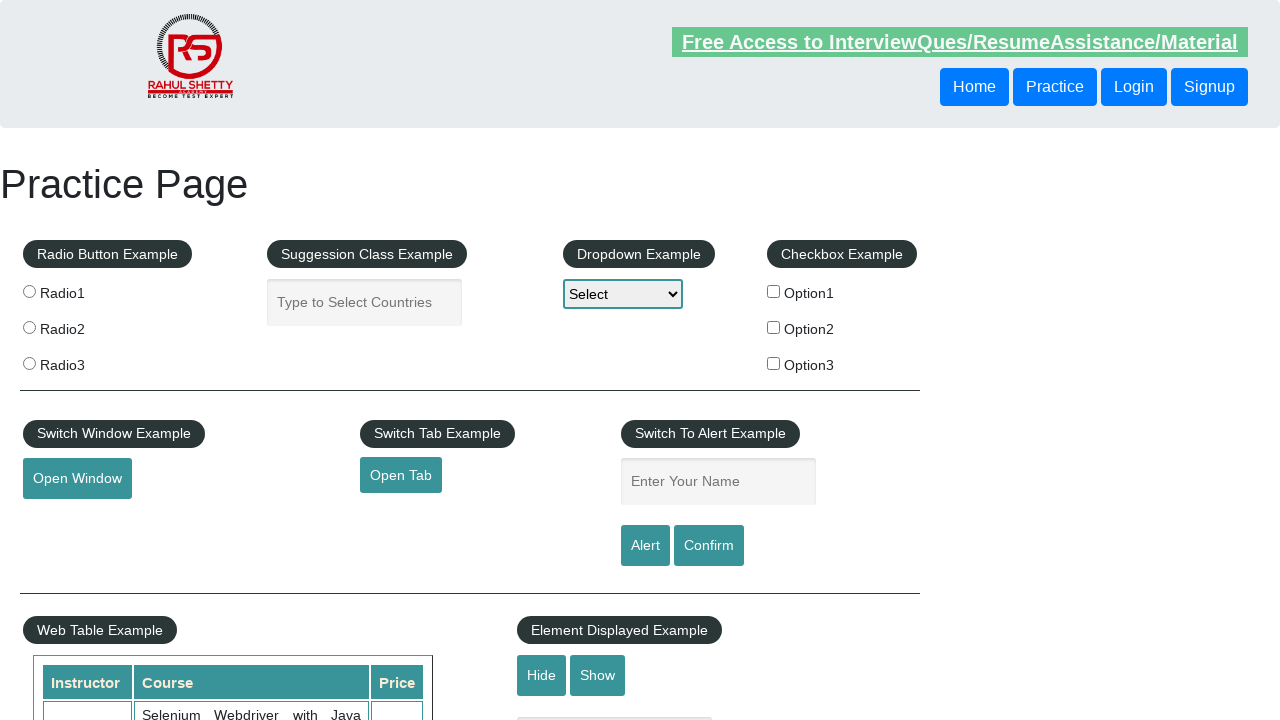

Clicked checkbox option 2 directly at (774, 327) on #checkBoxOption2
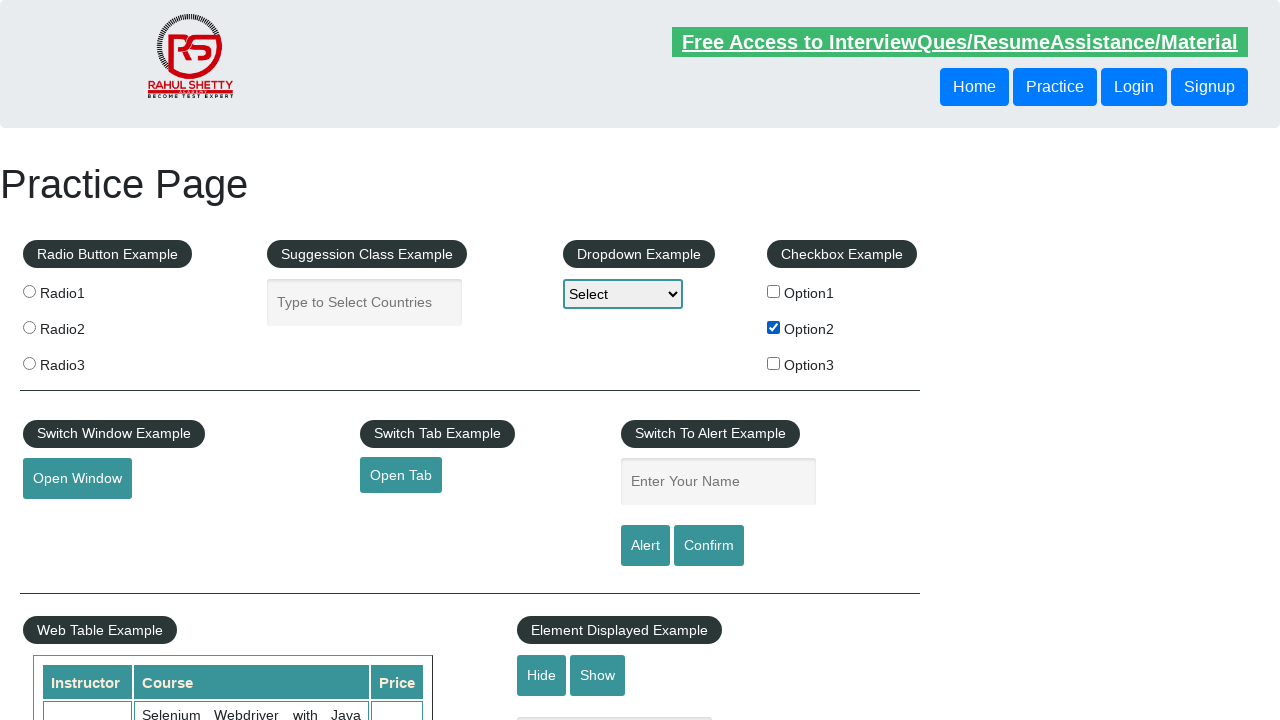

Retrieved checkbox value: option2
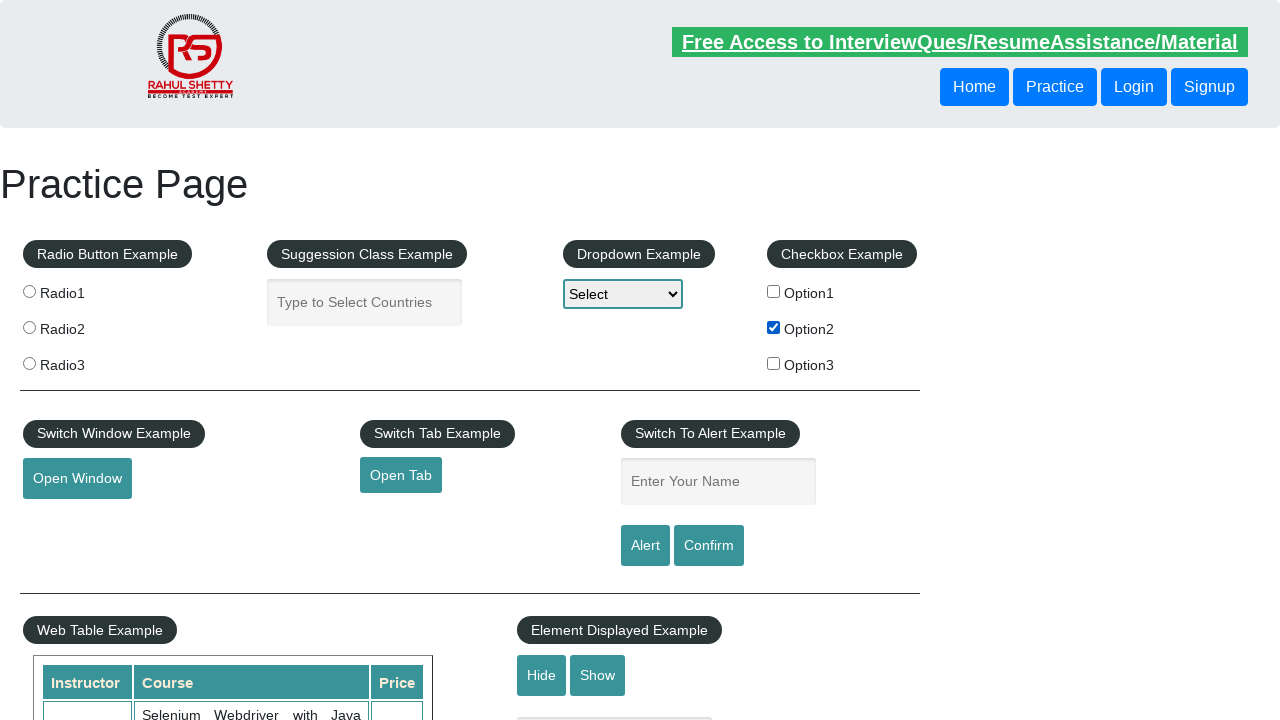

Selected dropdown option with value 'option2' on #dropdown-class-example
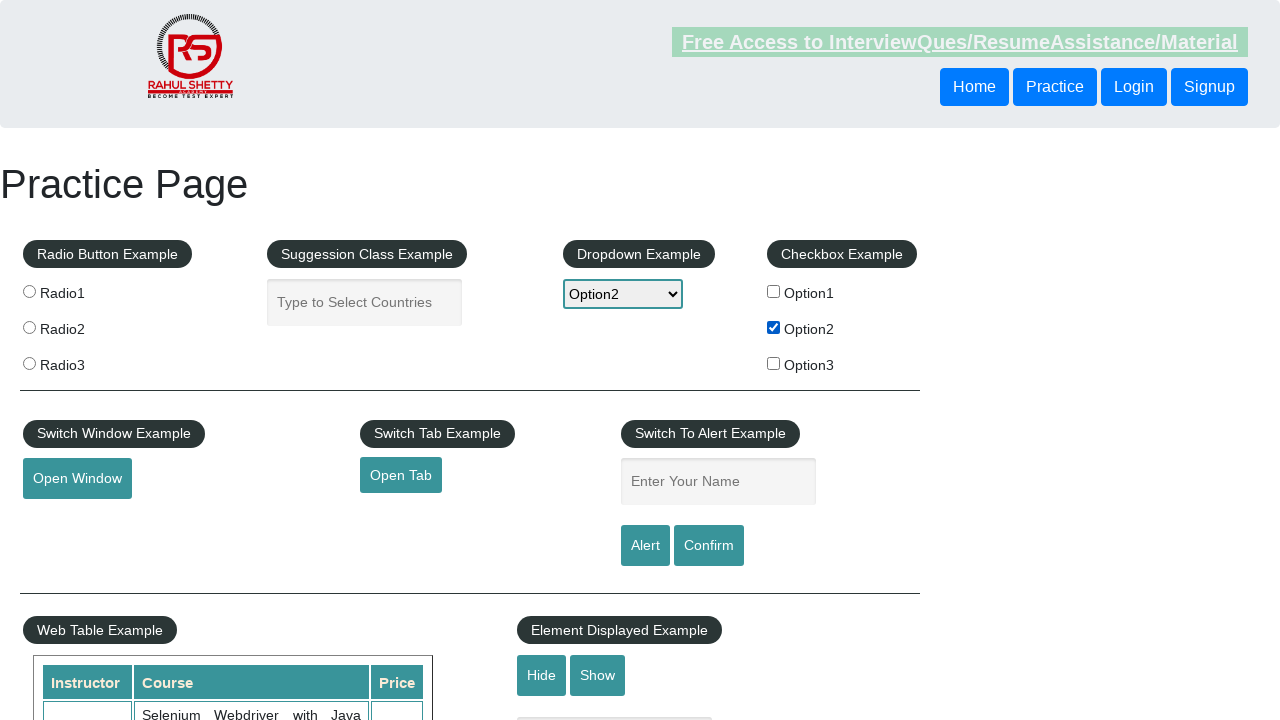

Filled name input field with checkbox value 'option2' on #name
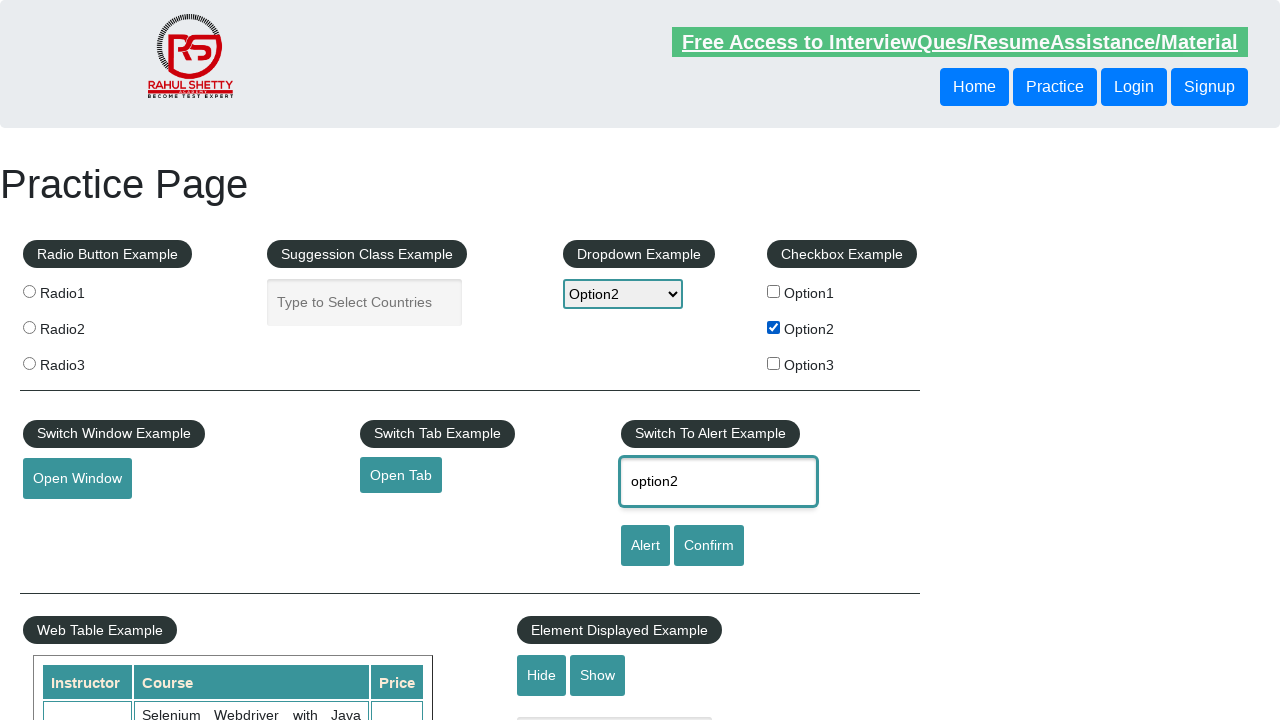

Clicked alert button at (645, 546) on #alertbtn
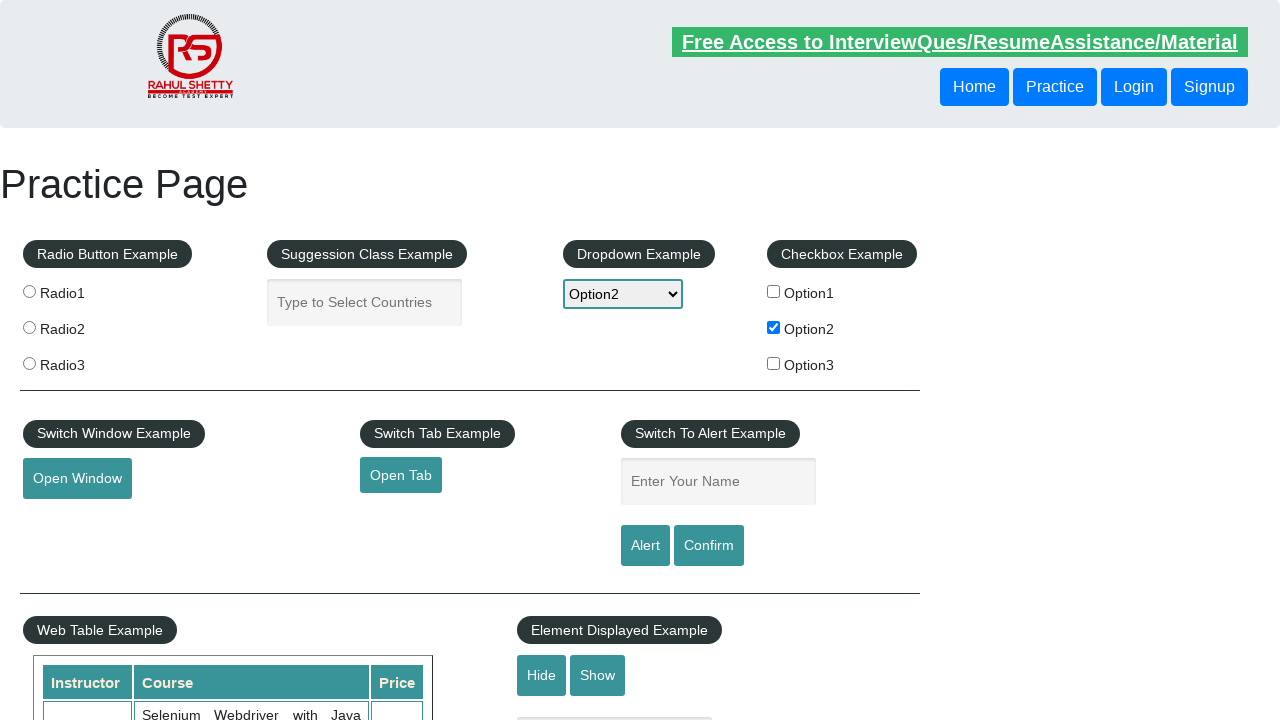

Set up alert dialog handler to accept alerts
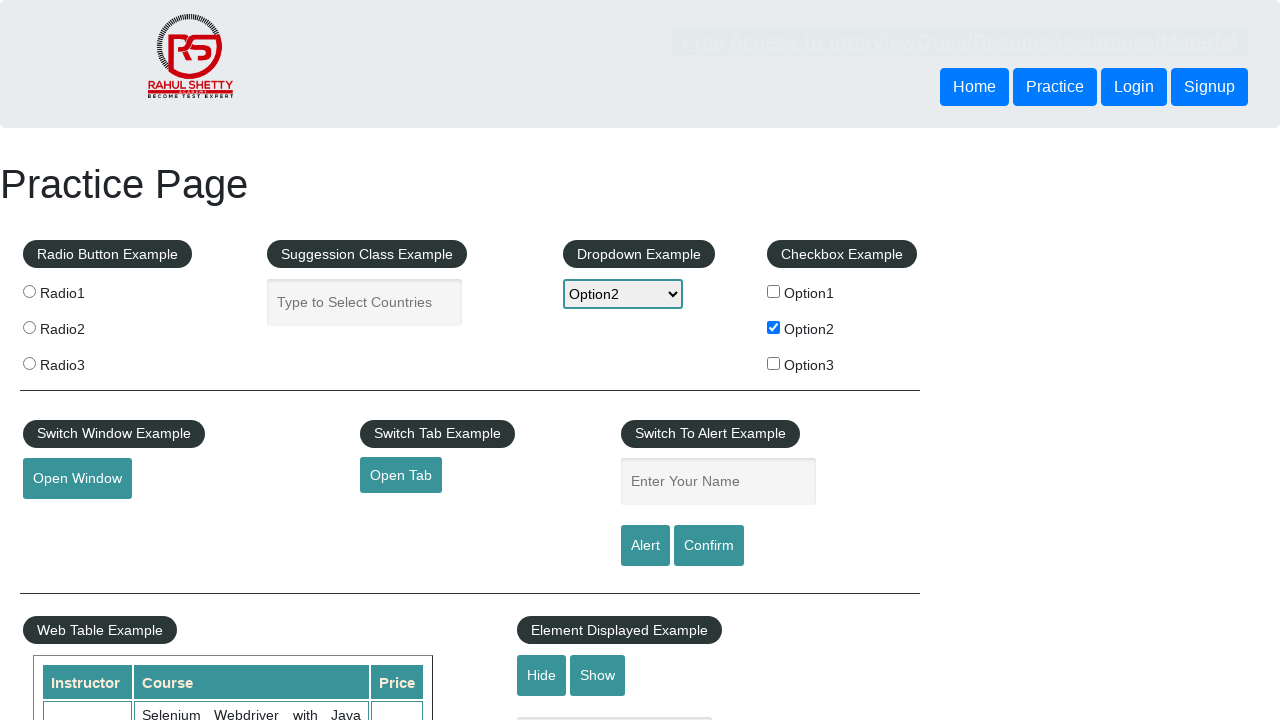

Waited for alert to appear and be handled
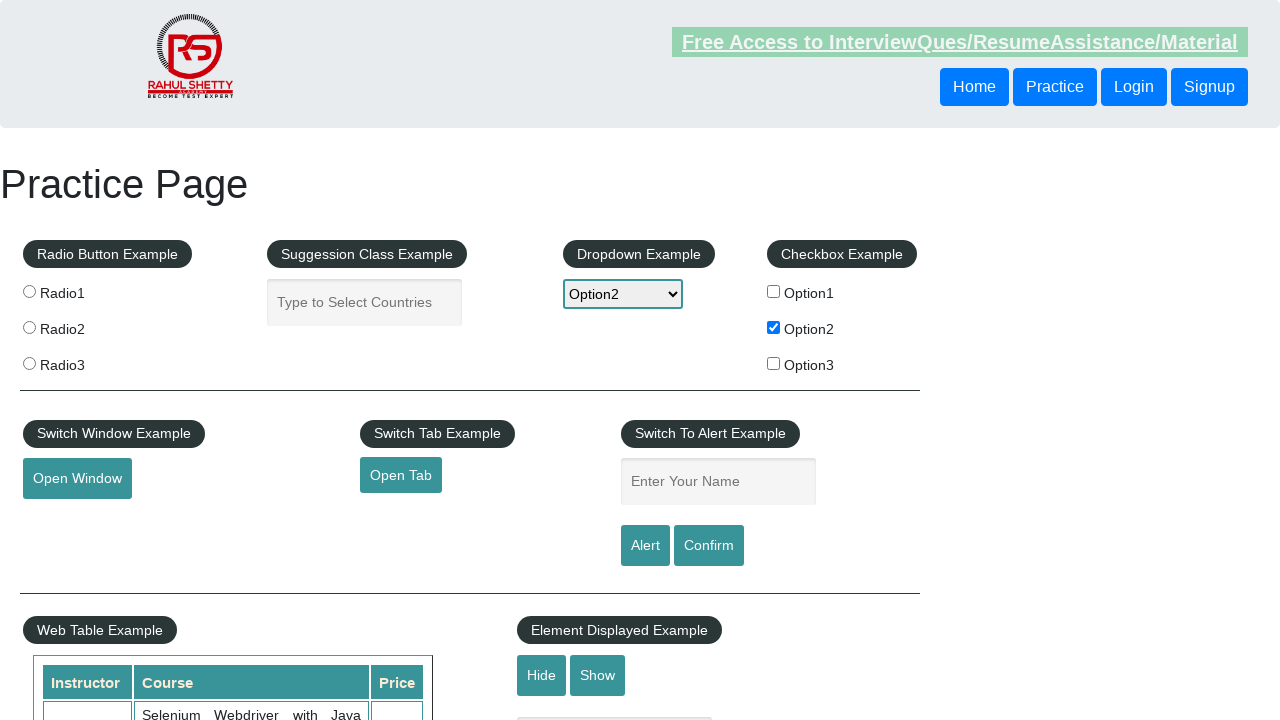

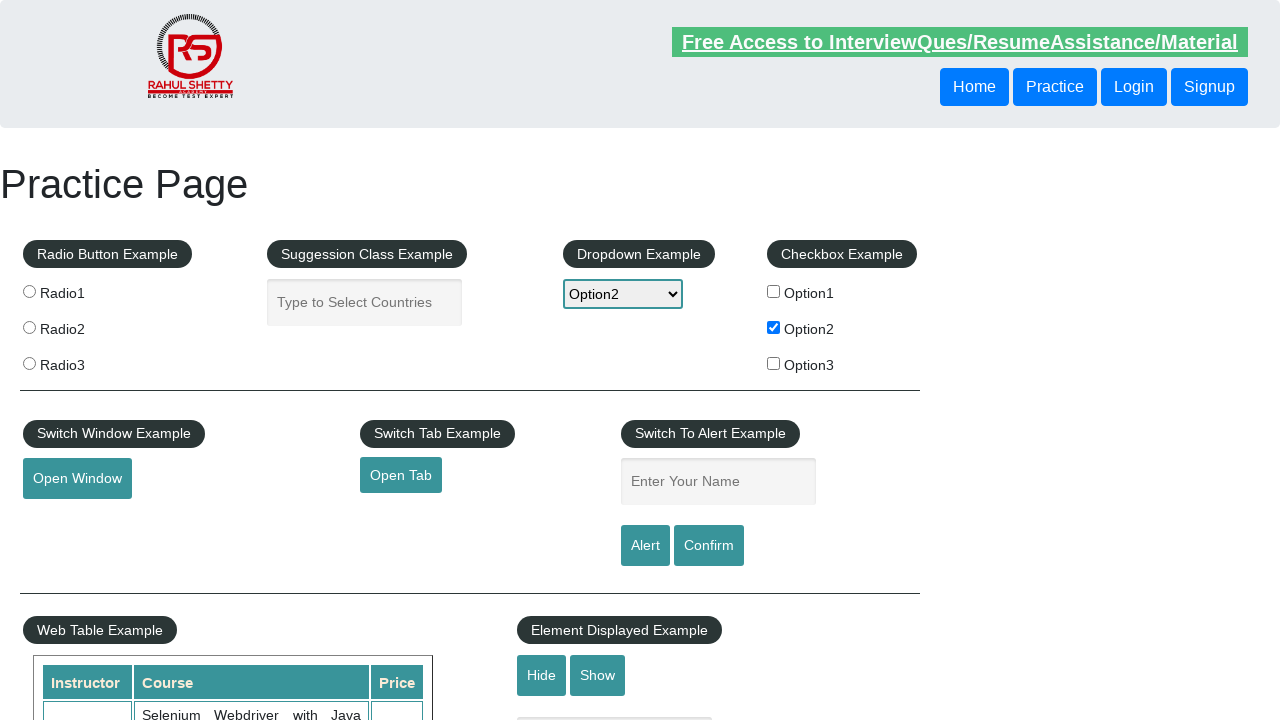